Tests error handling when side 1 is not a number by entering 'z'

Starting URL: https://testpages.eviltester.com/styled/apps/triangle/triangle001.html

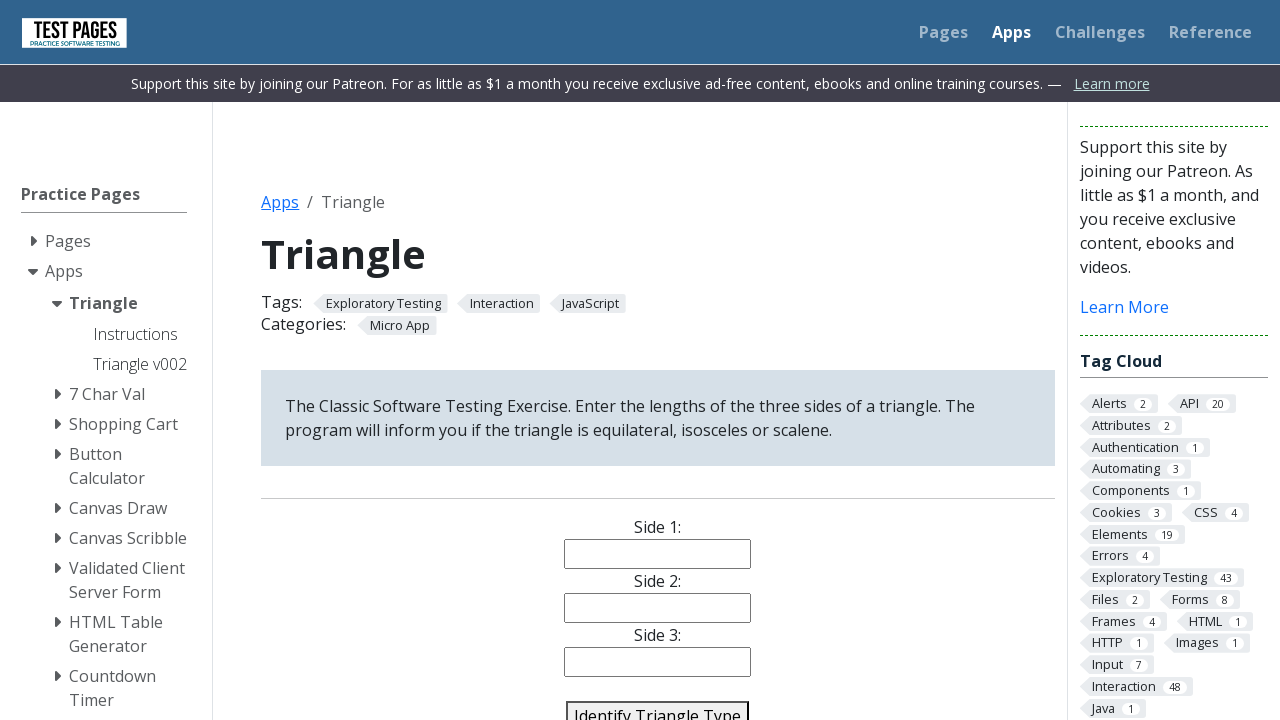

Navigated to triangle application
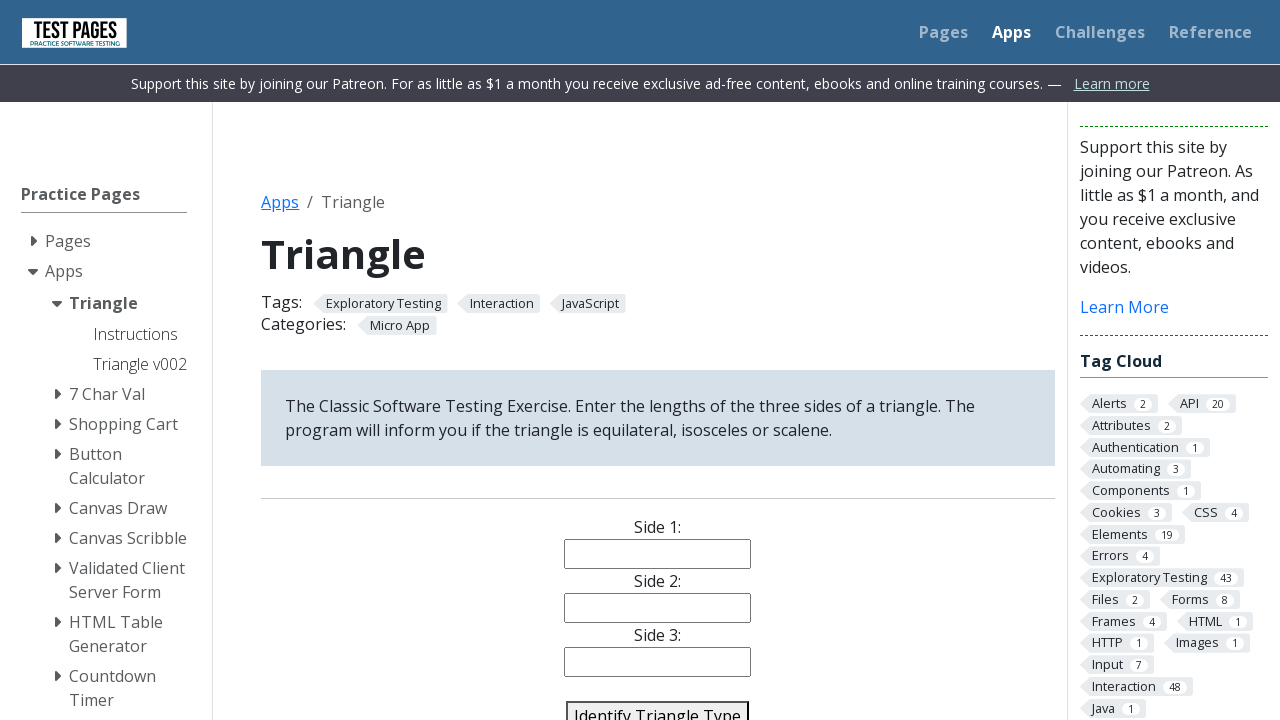

Entered 'z' in side1 field to test error handling with non-numeric input on input[name='side1']
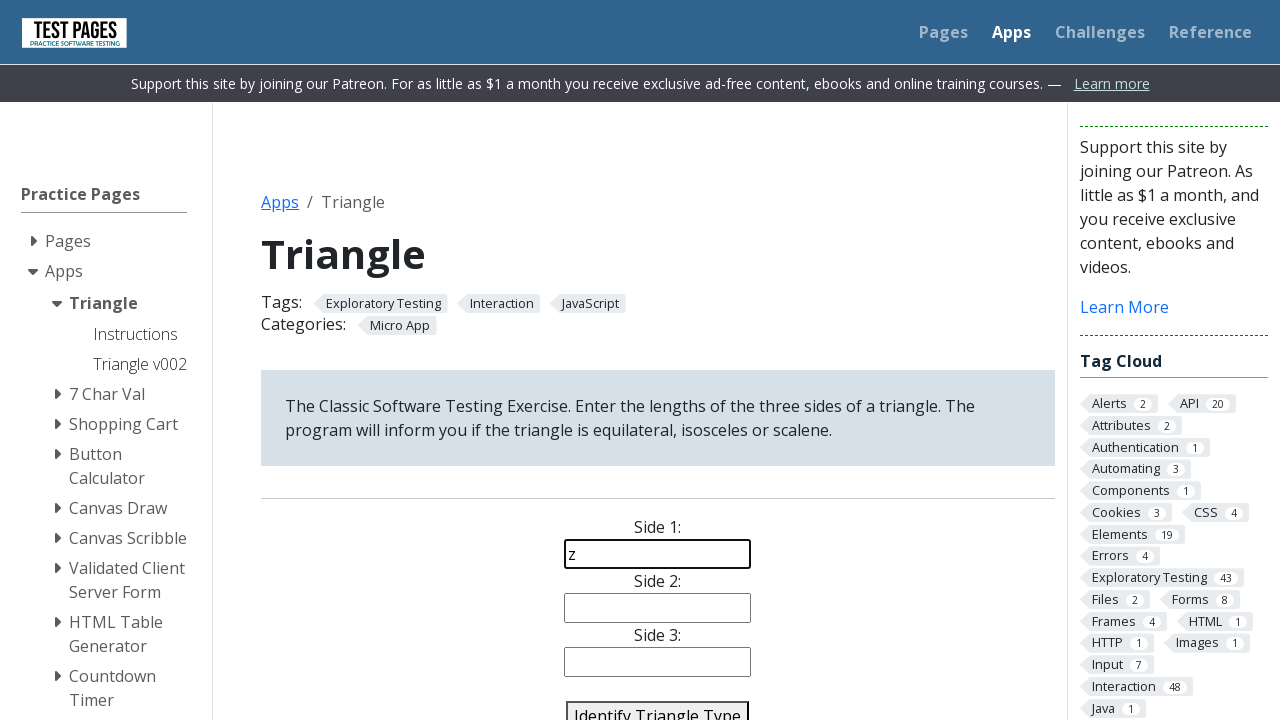

Entered '9' in side2 field on input[name='side2']
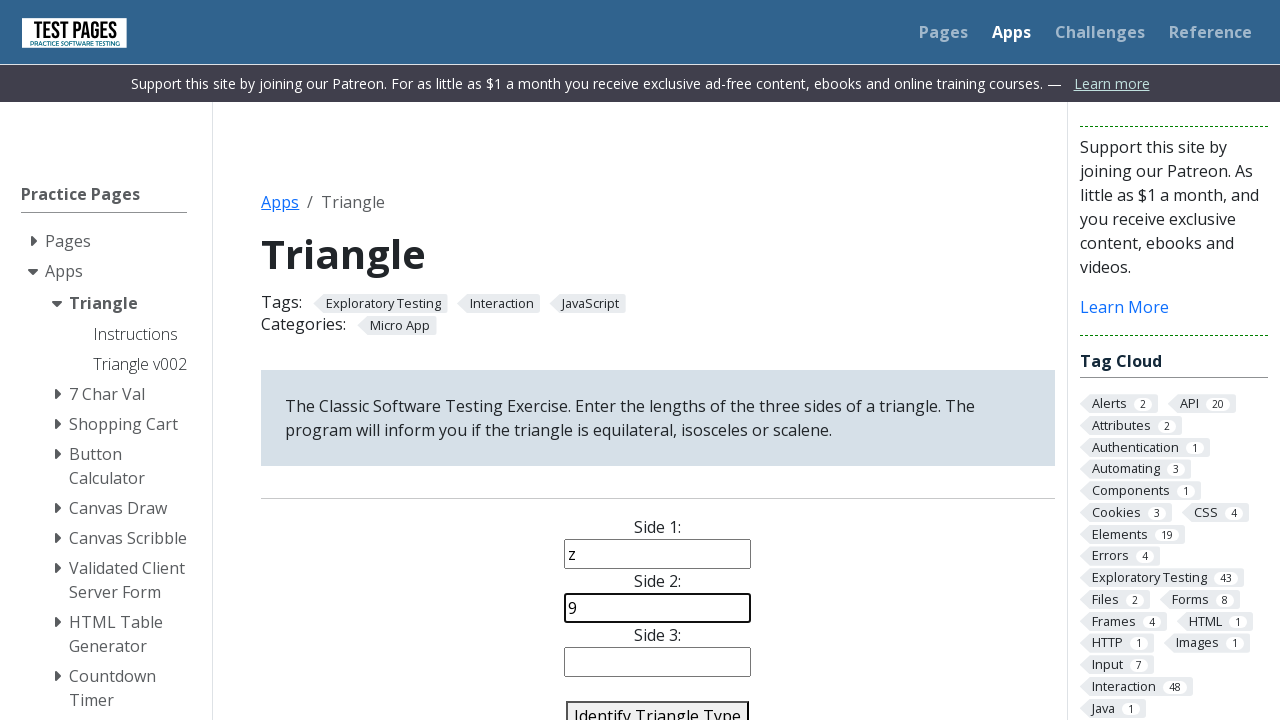

Entered '8' in side3 field on input[name='side3']
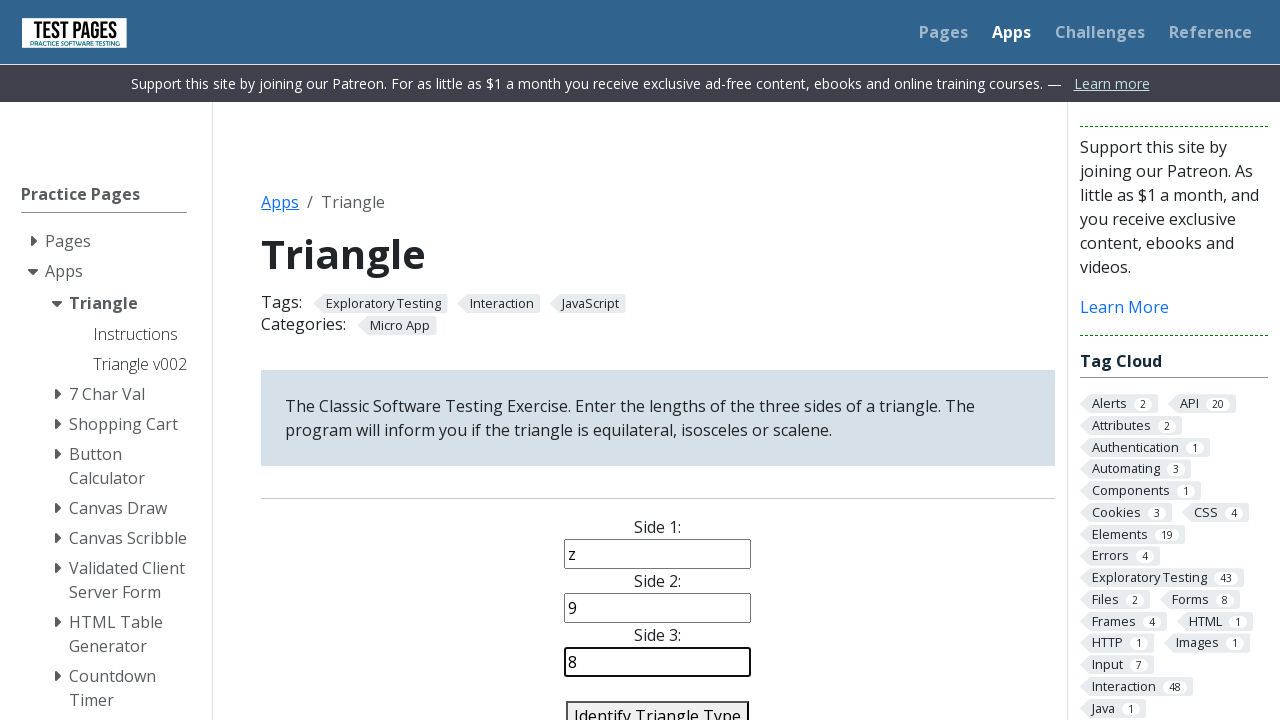

Clicked identify button to submit triangle form at (658, 705) on #identify-triangle-action
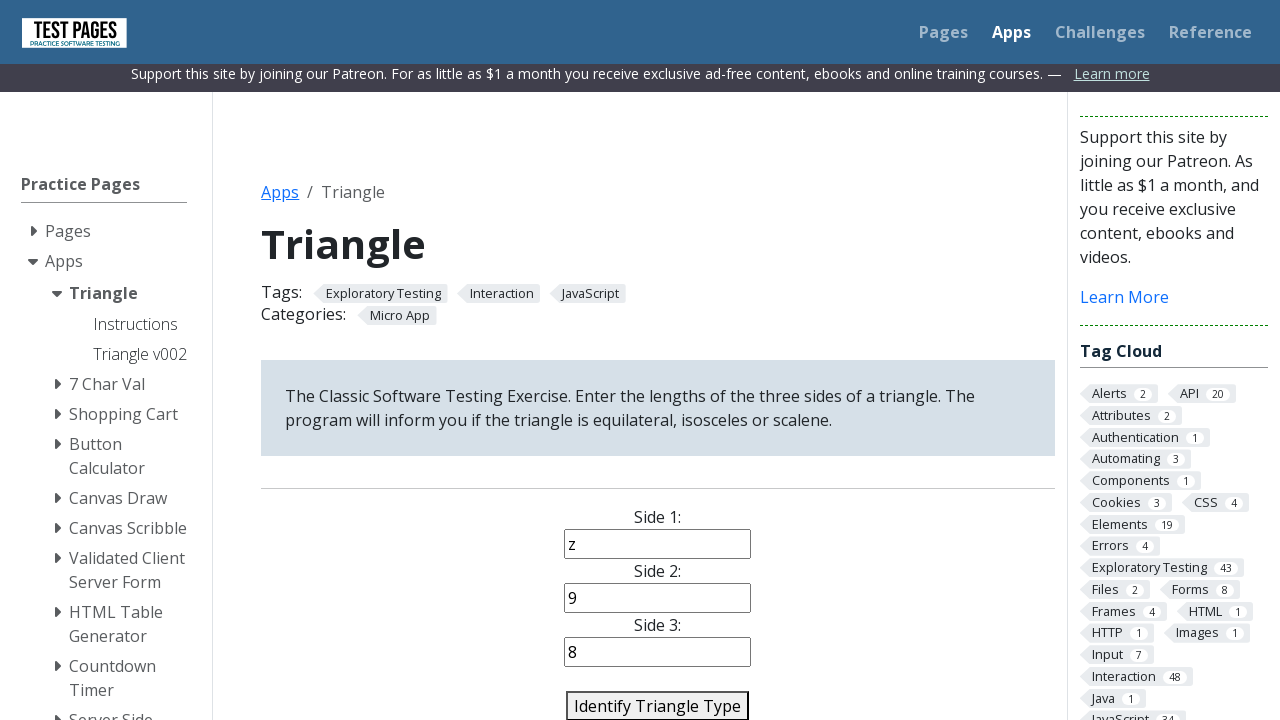

Triangle result element appeared after form submission
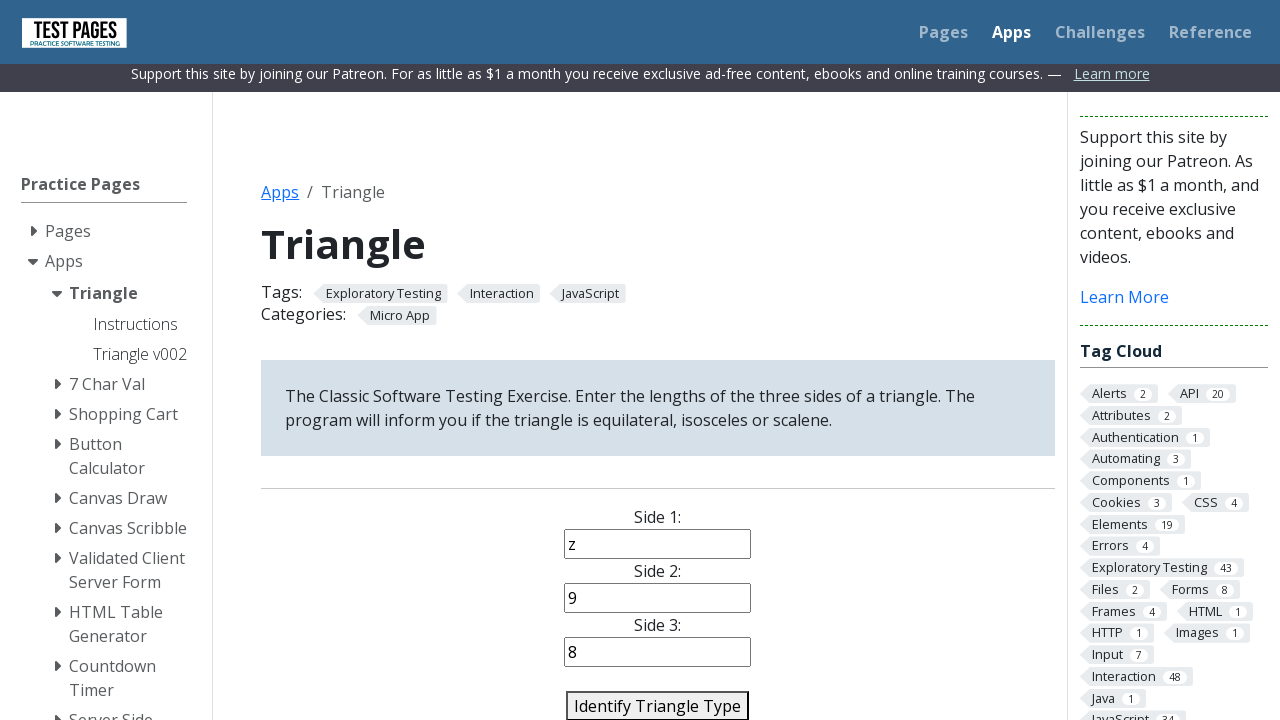

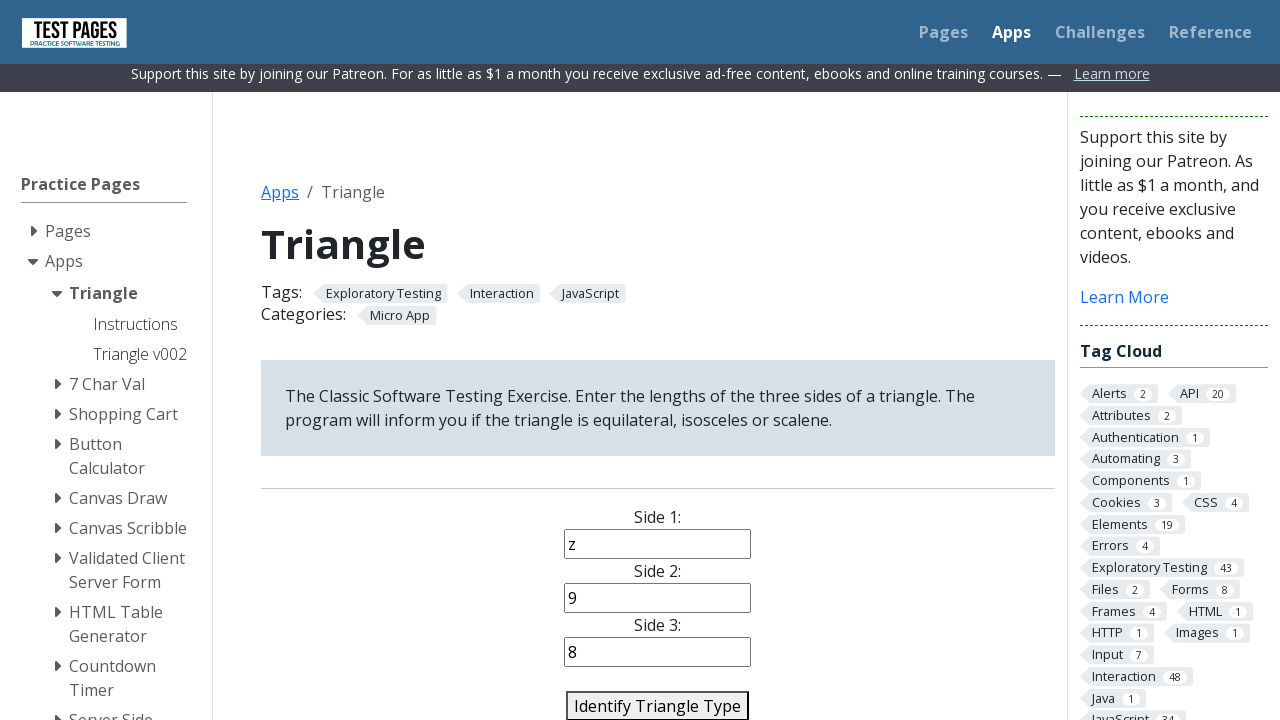